Tests a form submission on DemoQA by filling in user details (name, email, addresses) and submitting the form to verify the output displays correctly

Starting URL: https://demoqa.com/text-box

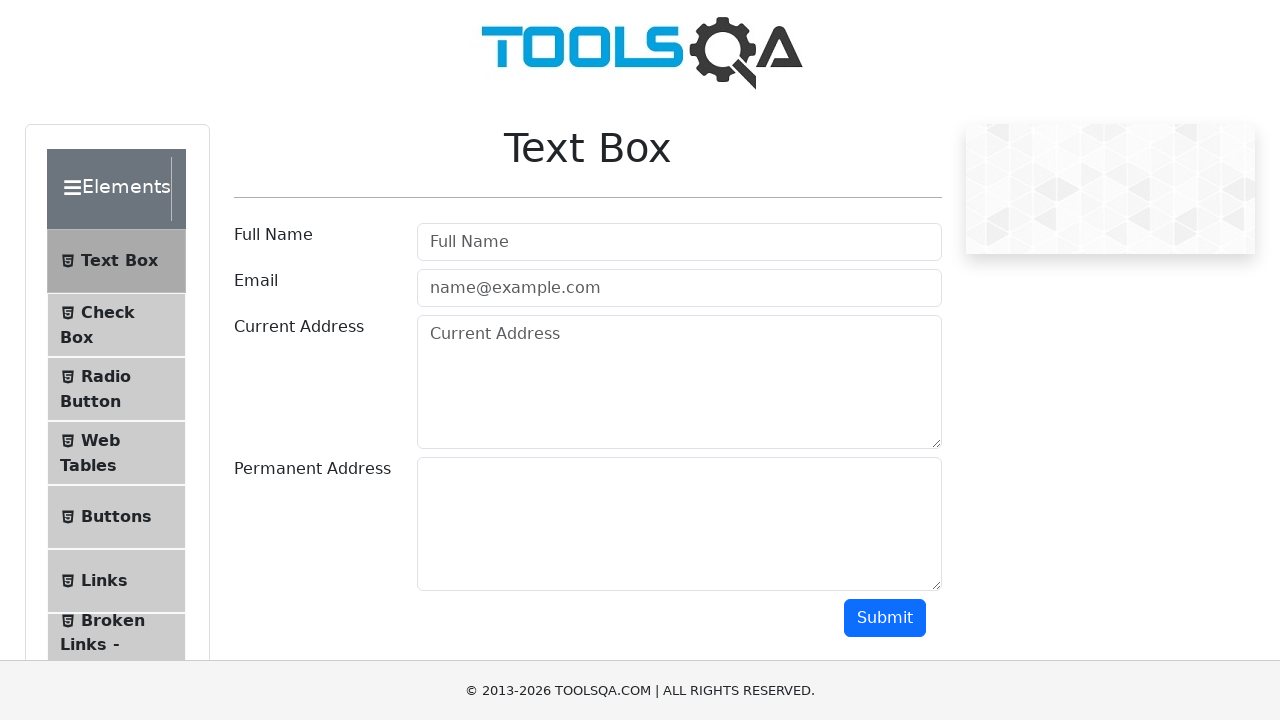

Filled user name field with 'Max' on //input[@id='userName']
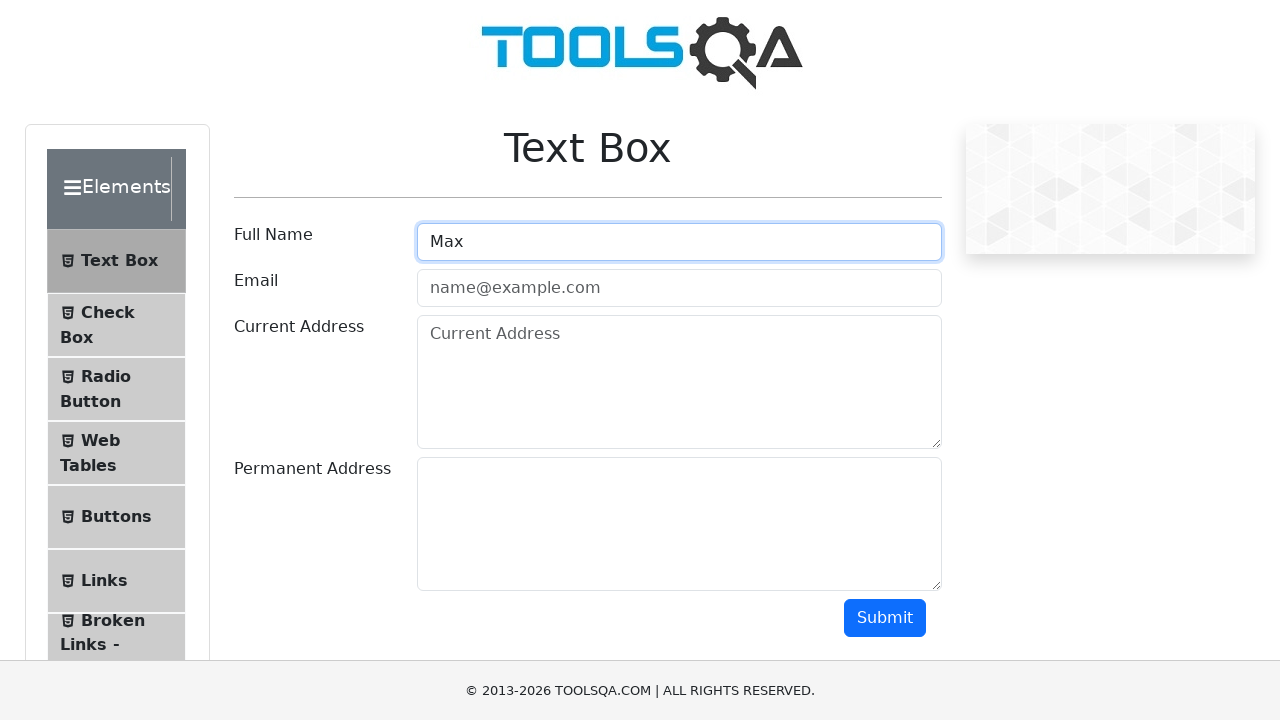

Filled email field with 'BlindFoxKingdom@yandex.com' on //*[@id='userEmail']
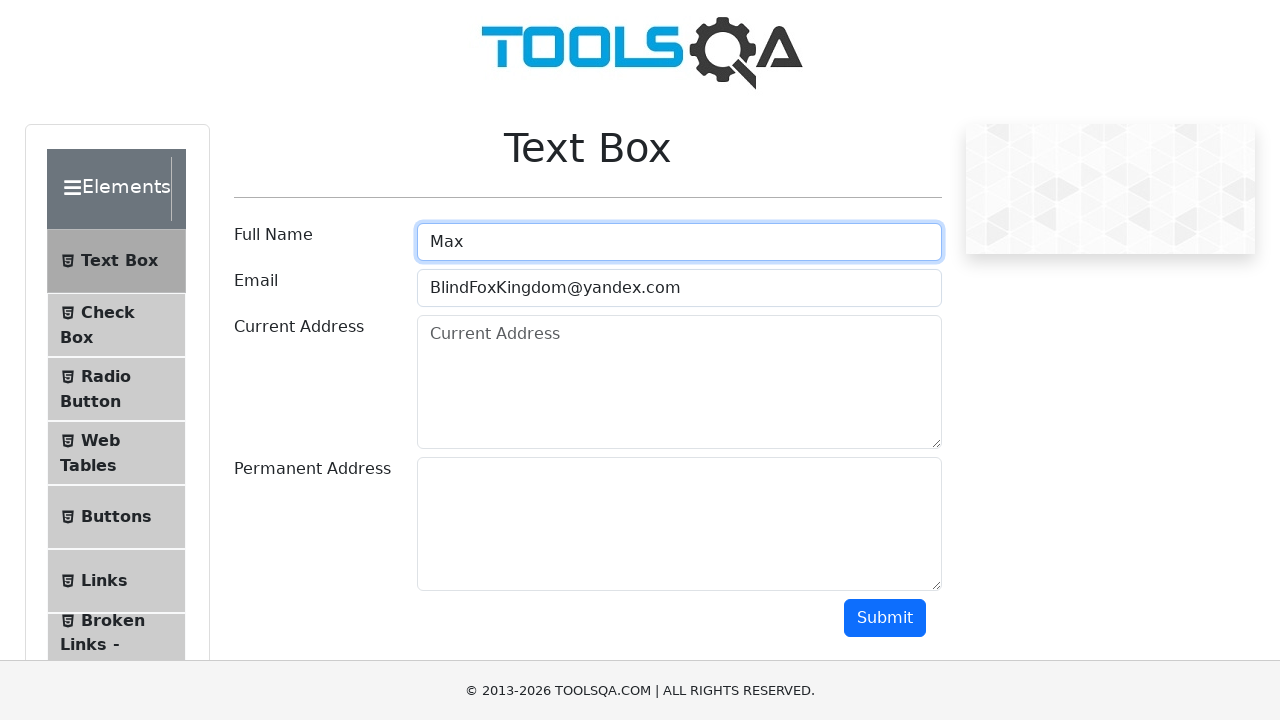

Filled current address field with 'Krukova Street 16 appartment 82' on //*[@id='currentAddress']
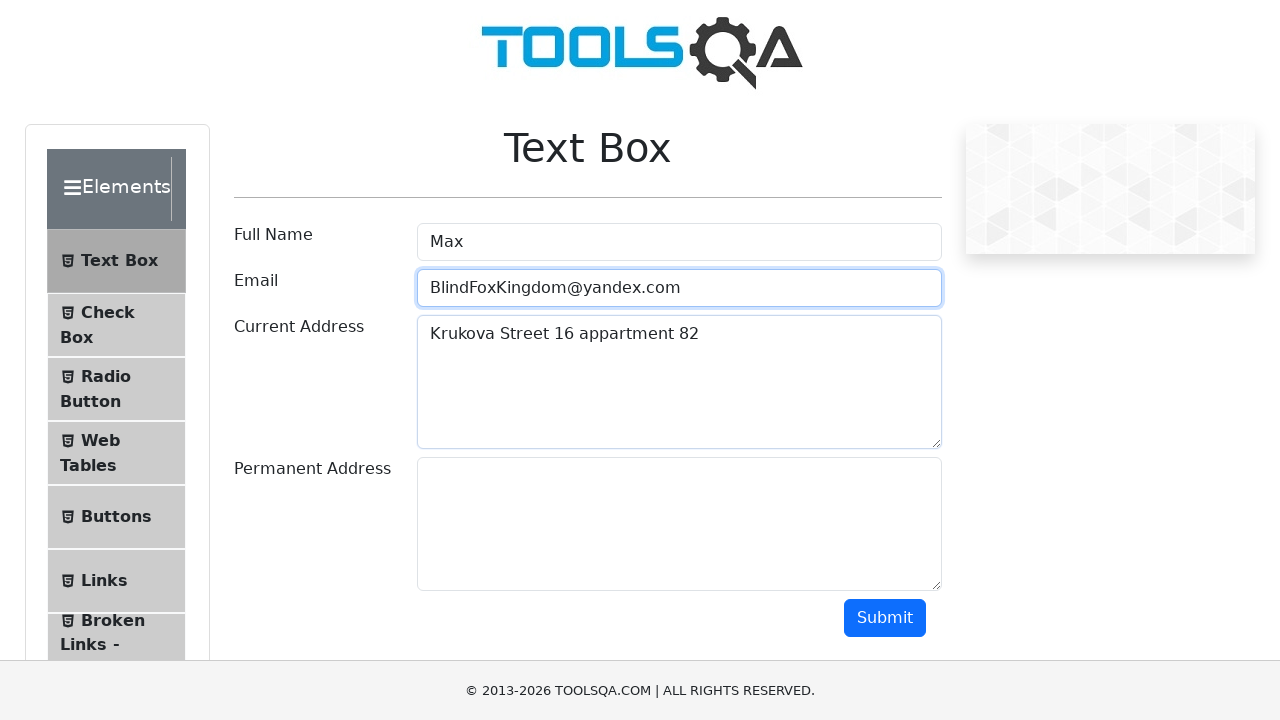

Filled permanent address field with 'New York' on //*[@id='permanentAddress']
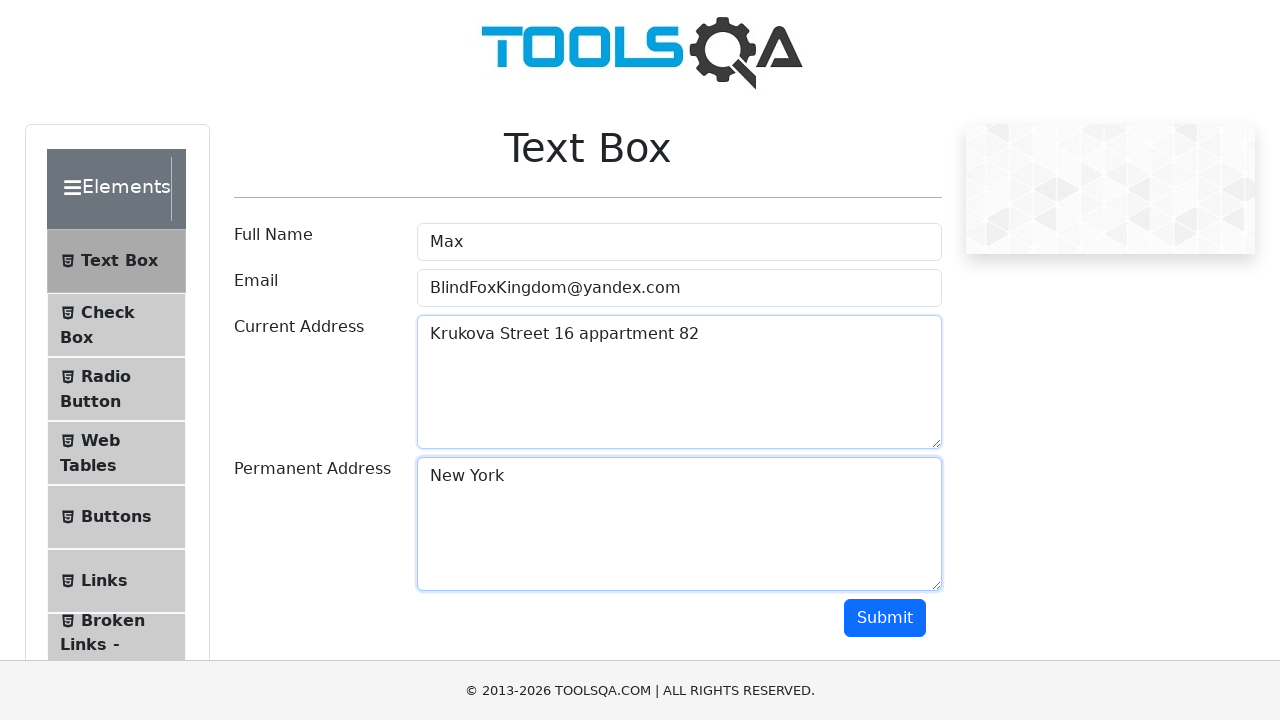

Scrolled submit button into view
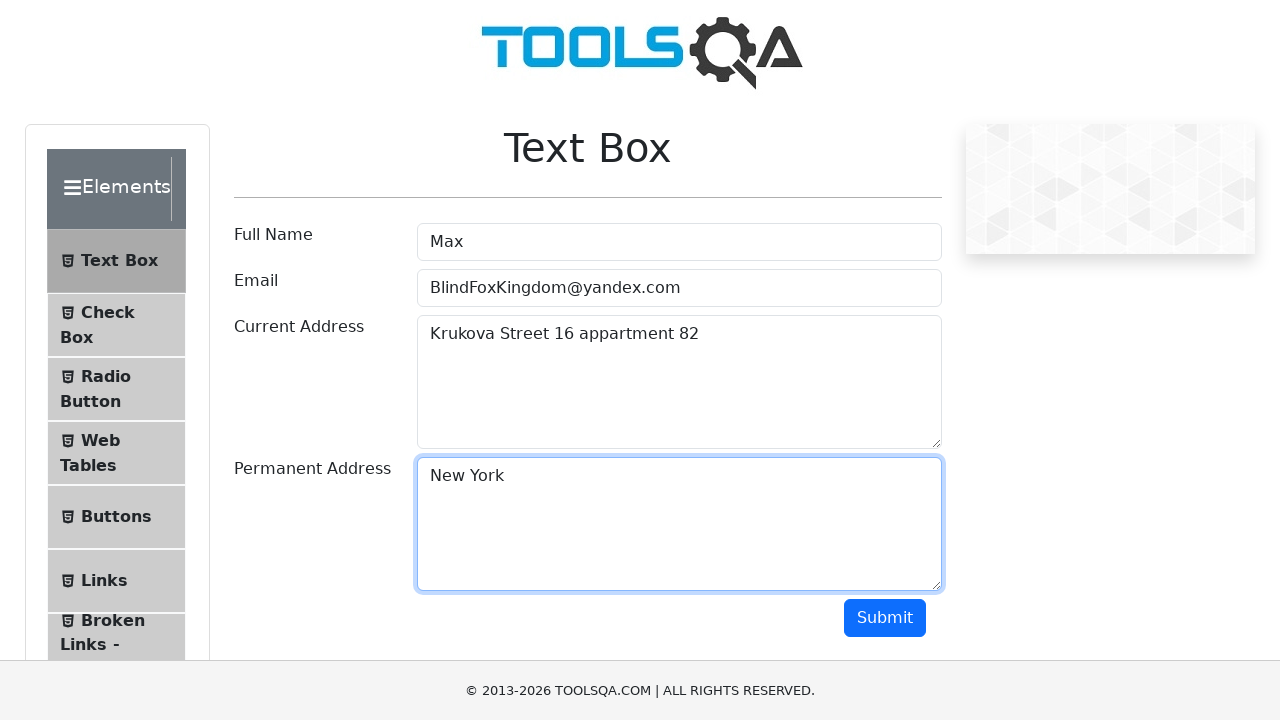

Clicked submit button to submit the form at (885, 618) on xpath=//*[@id='submit']
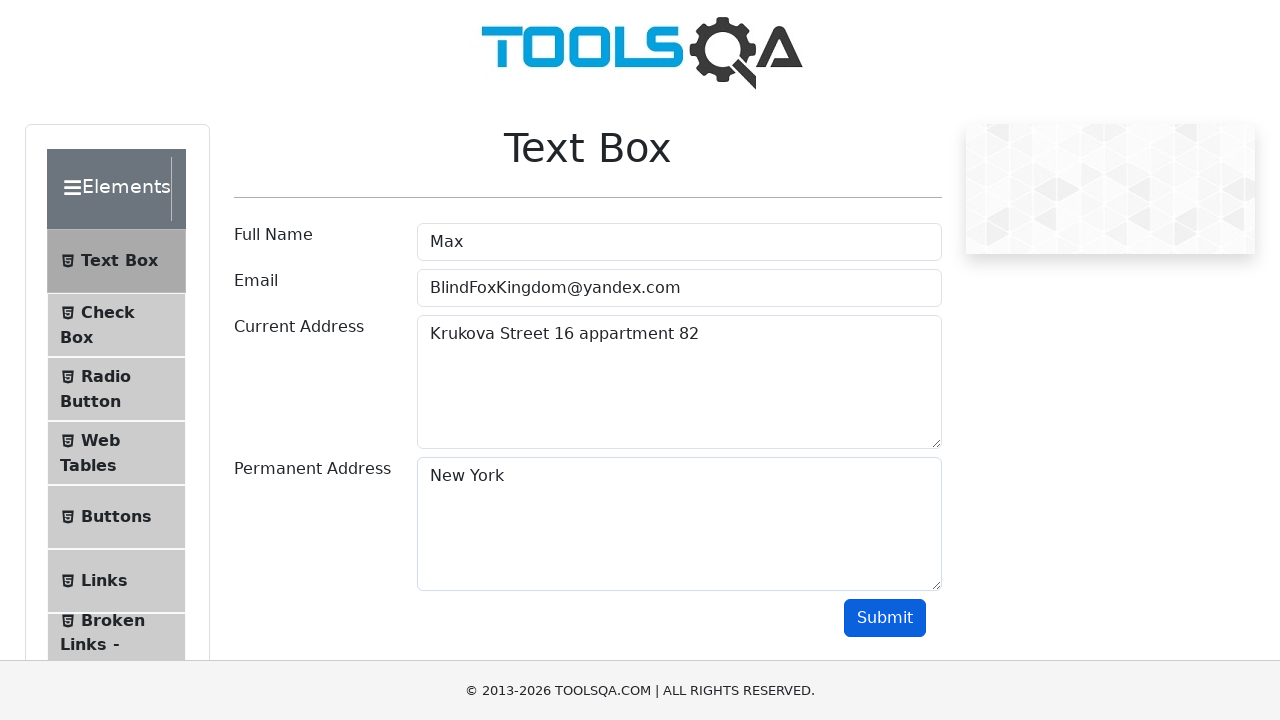

Name output field appeared after form submission
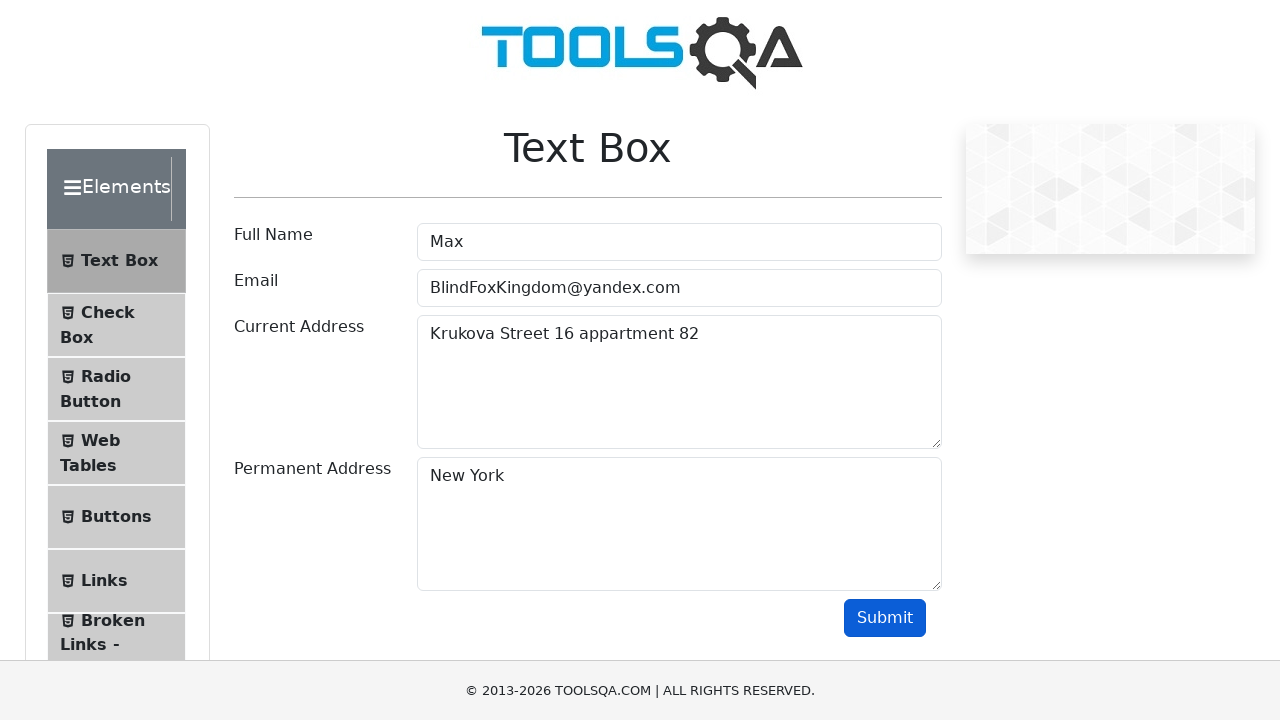

Email output field is present
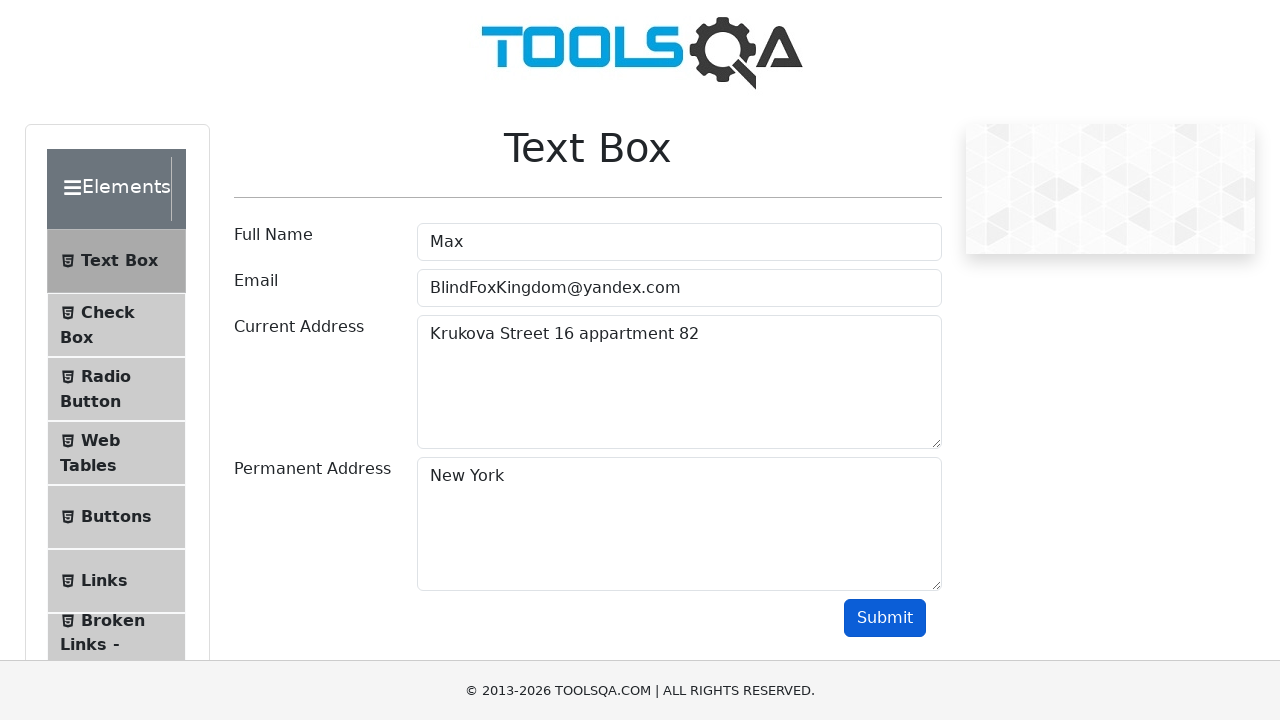

Current address output field is present
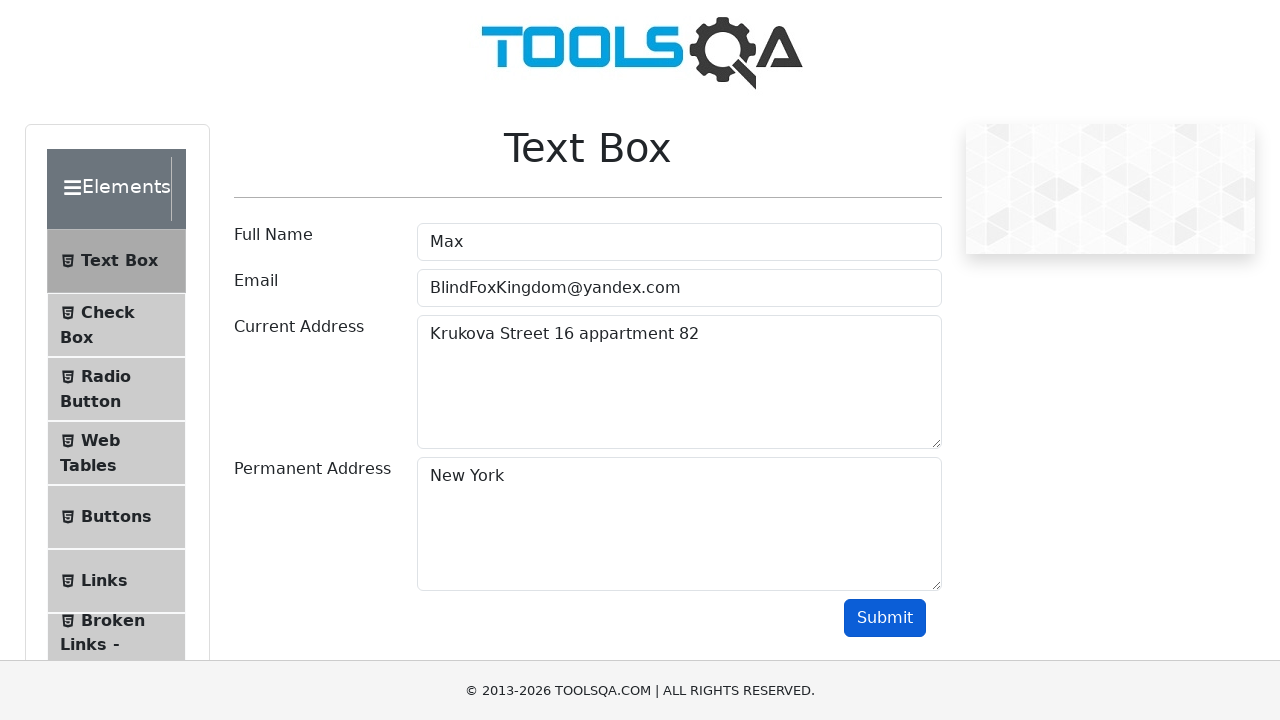

Permanent address output field is present
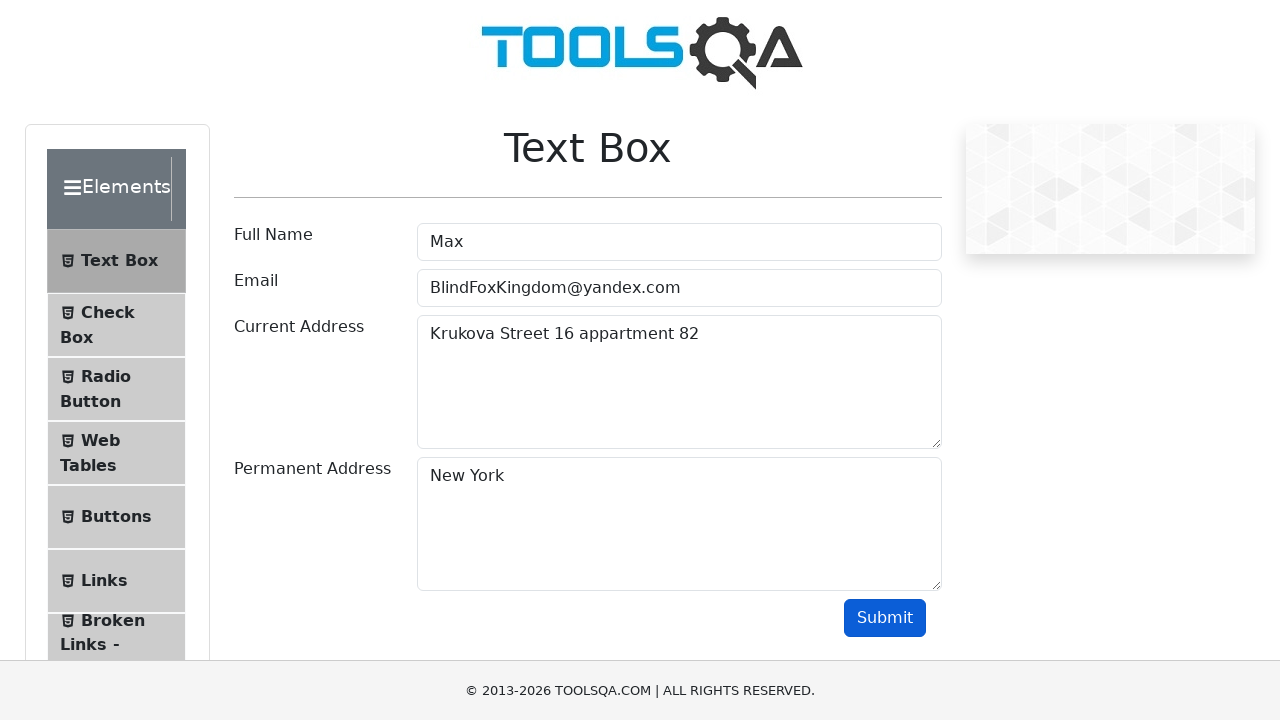

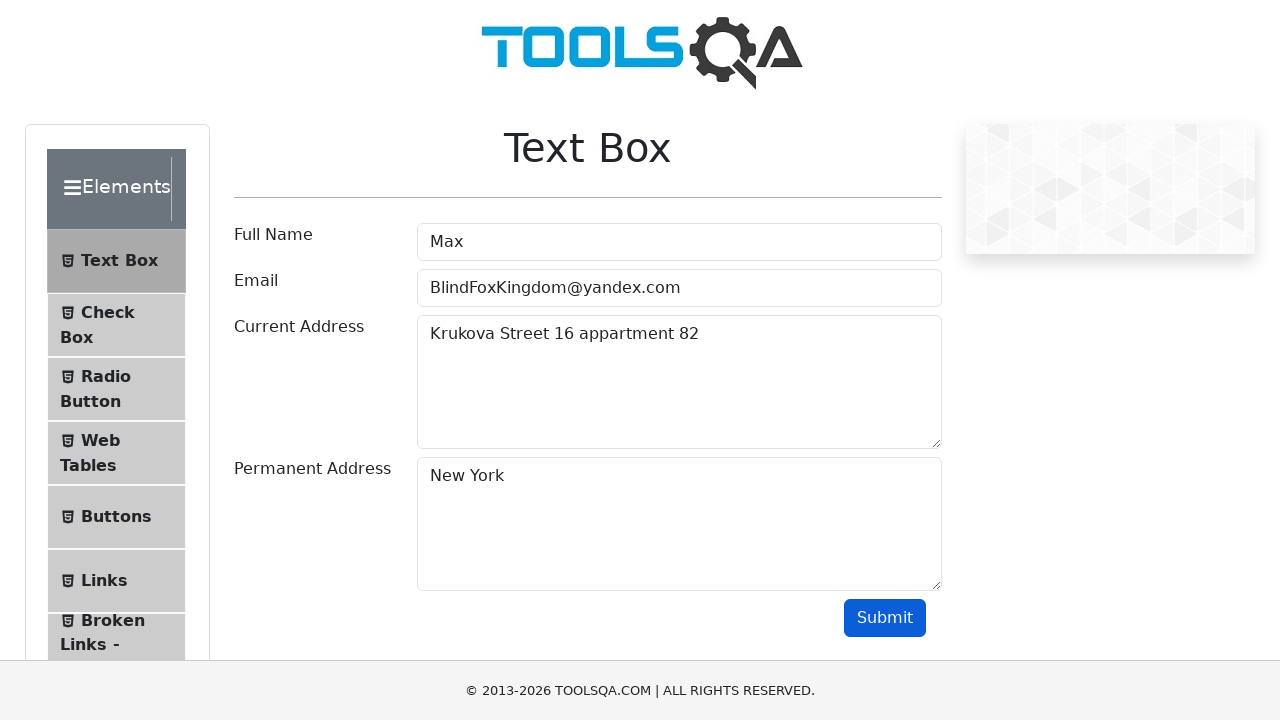